Tests that typing text into a number input field results in an empty value since only numbers are accepted

Starting URL: https://the-internet.herokuapp.com/inputs

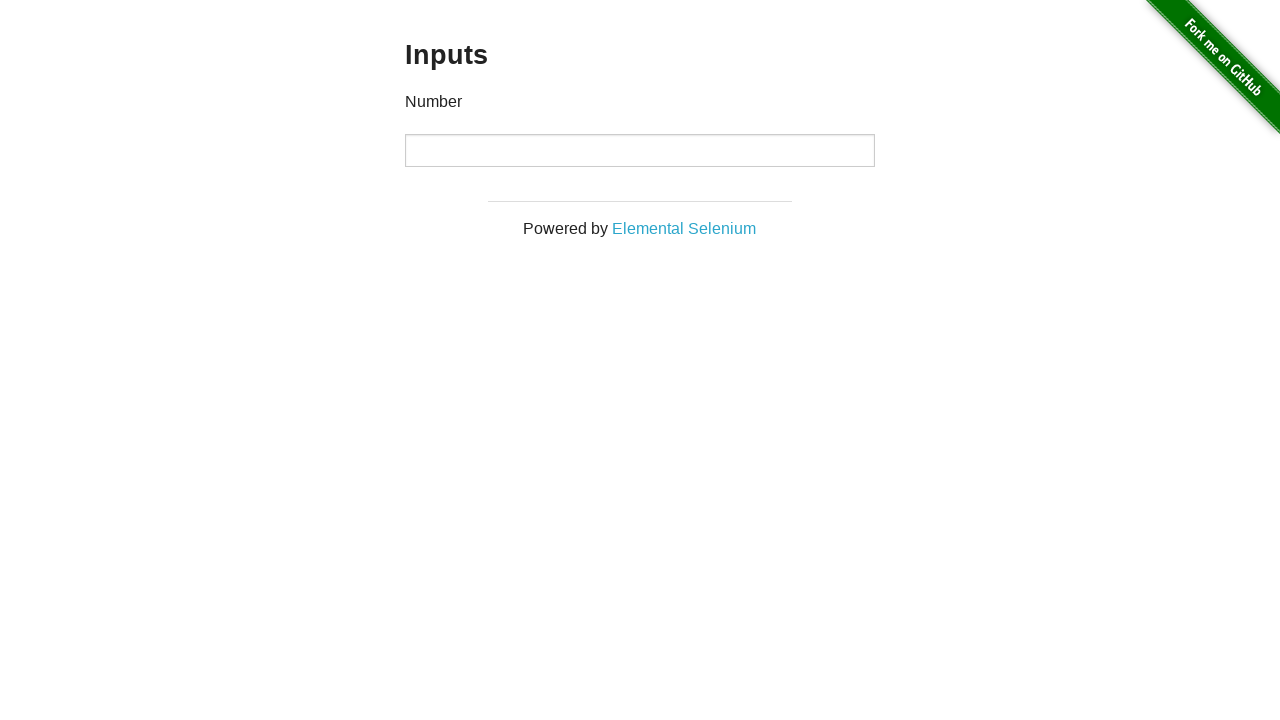

Navigated to number input field page
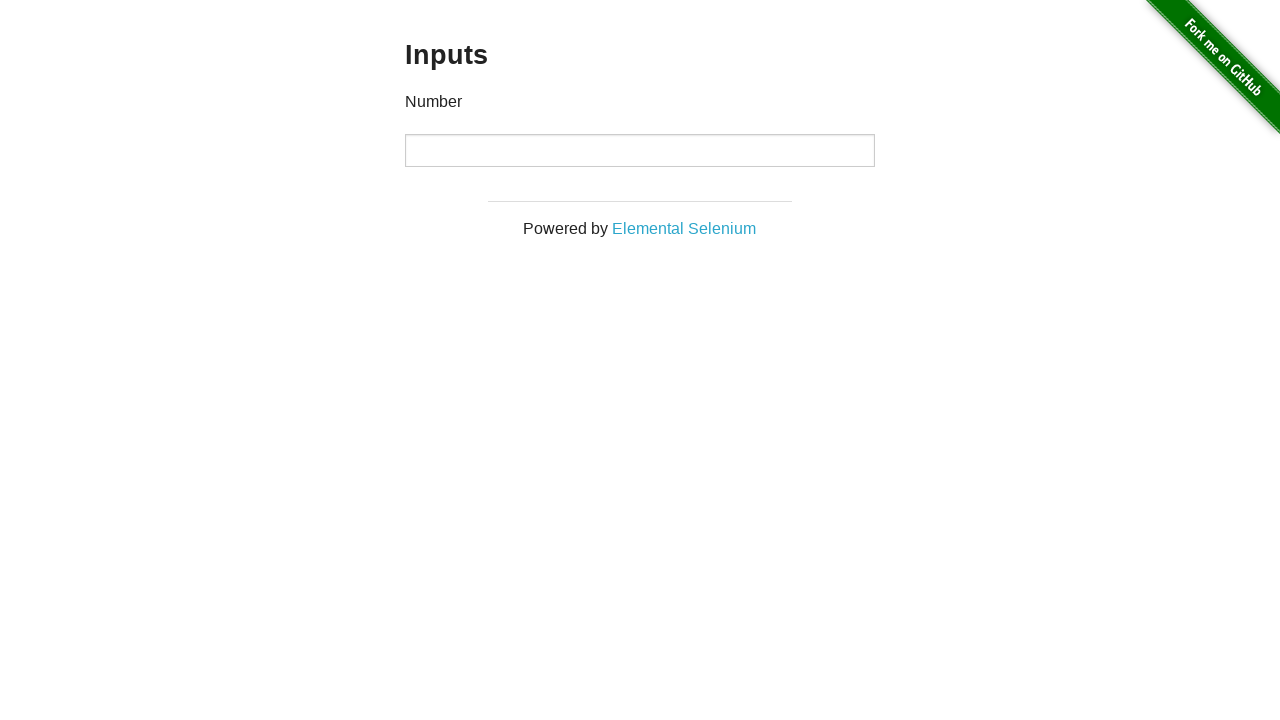

Typed 'Liska' into the number input field on input
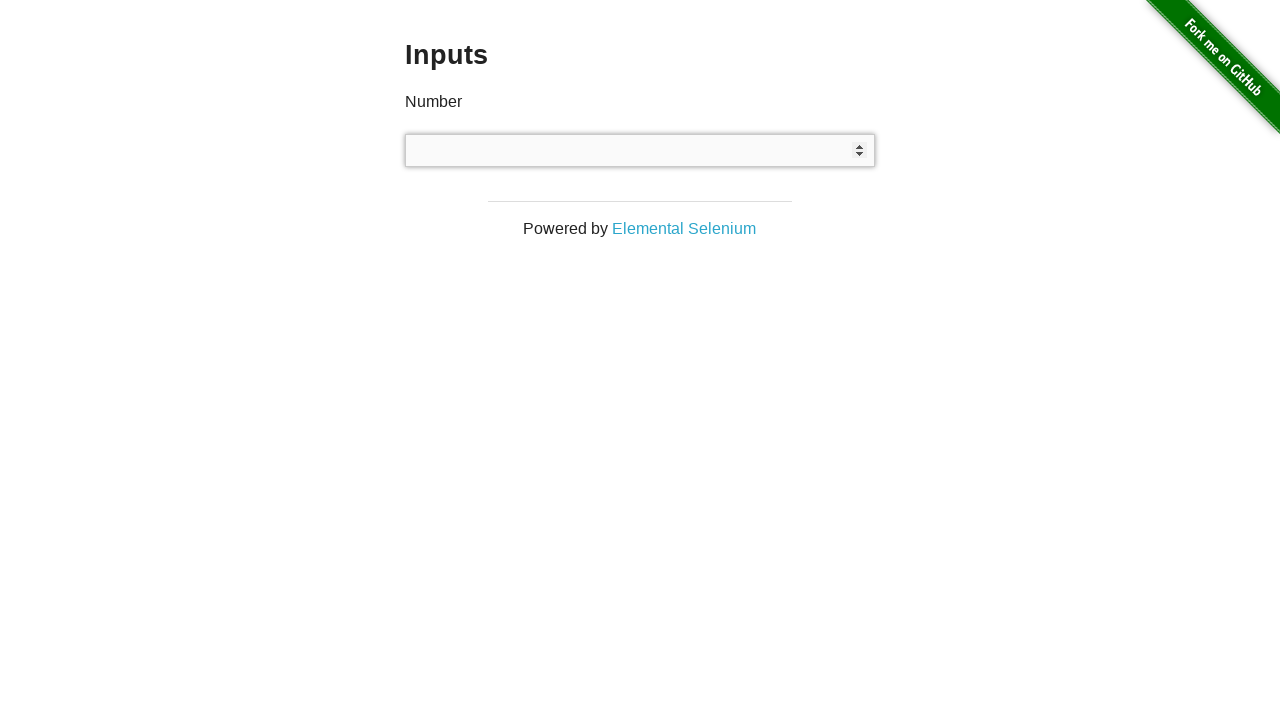

Verified that the input field is empty (text was rejected)
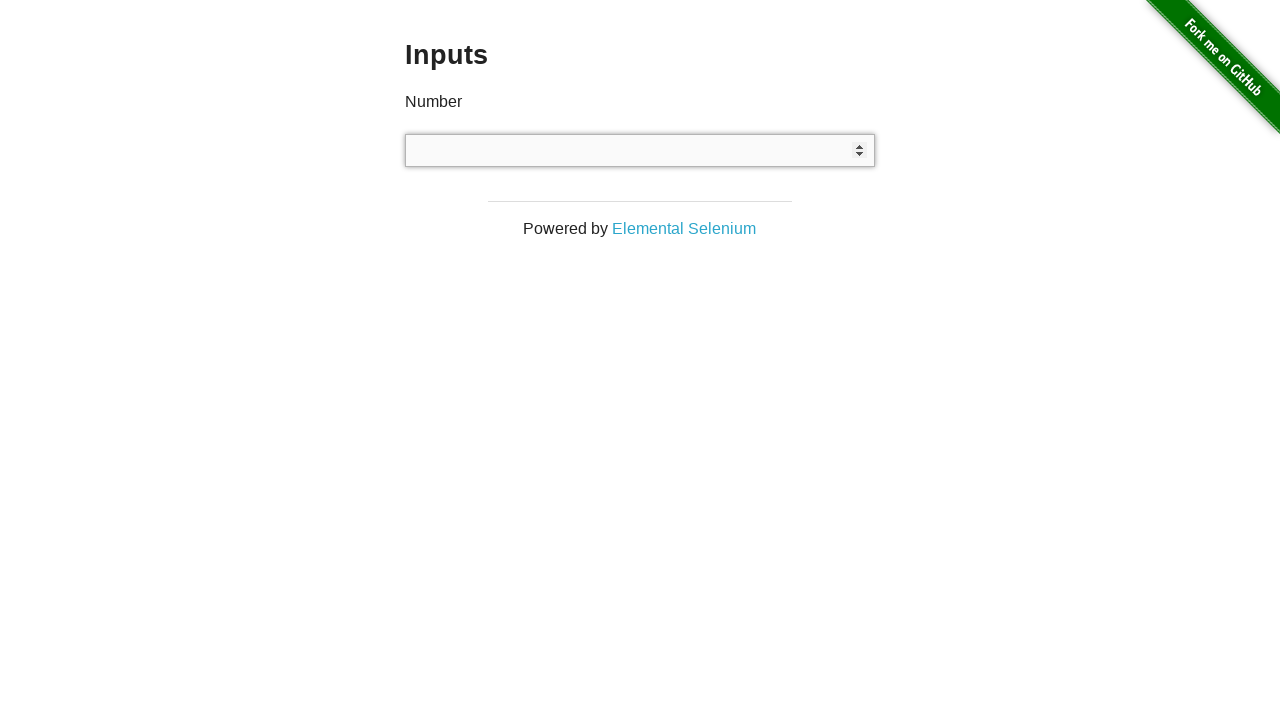

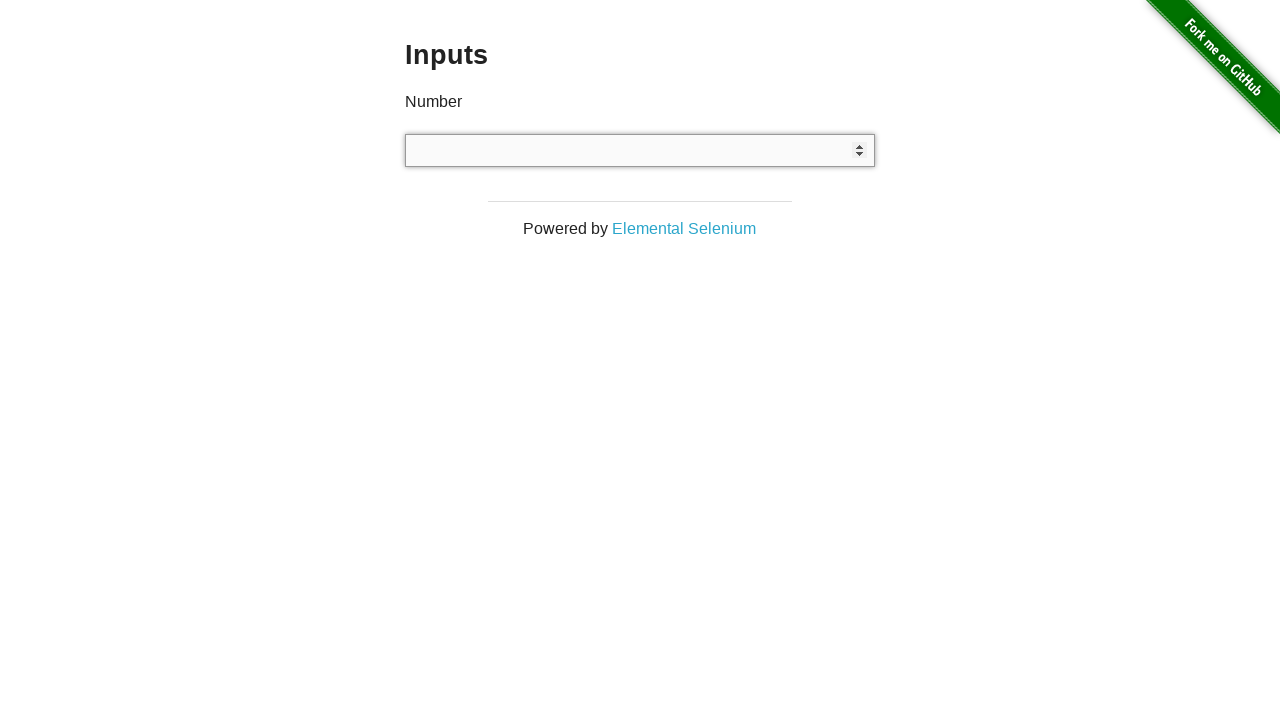